Navigates to jQuery UI droppable page and performs a double-click action on the Sortable link

Starting URL: https://jqueryui.com/droppable/

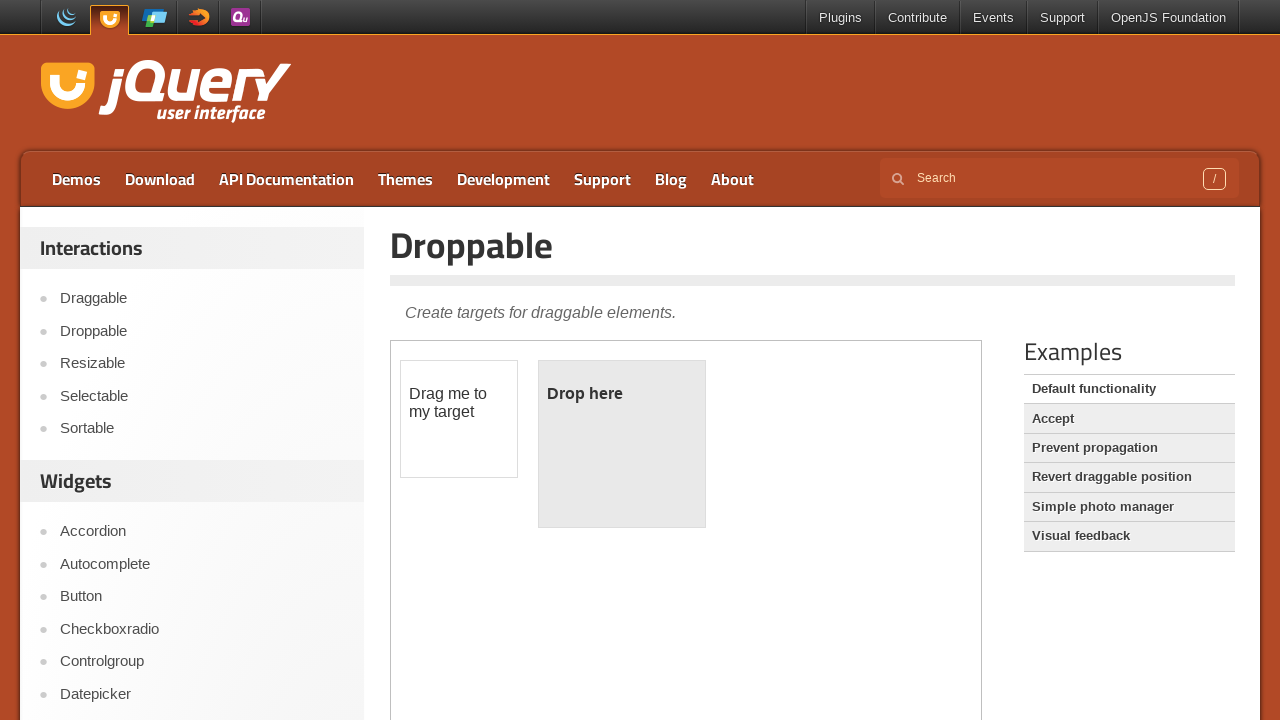

Located the Sortable link element
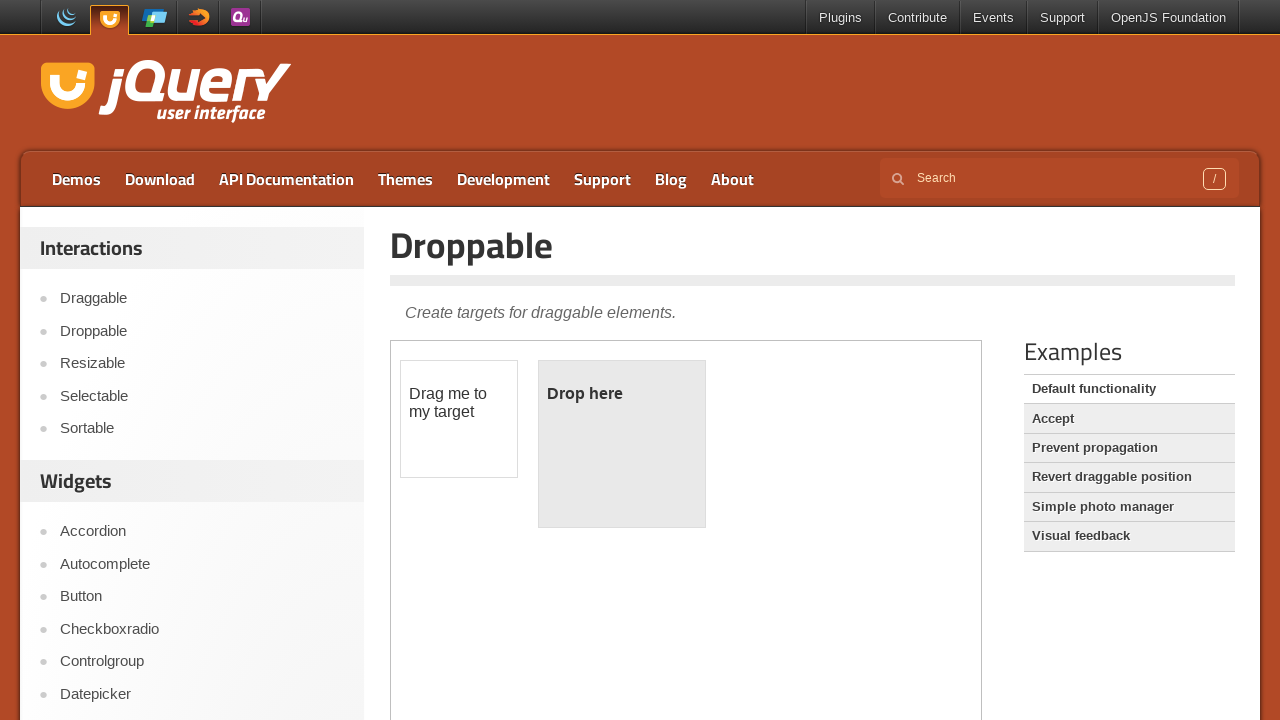

Double-clicked the Sortable link at (202, 429) on xpath=//a[normalize-space()='Sortable']
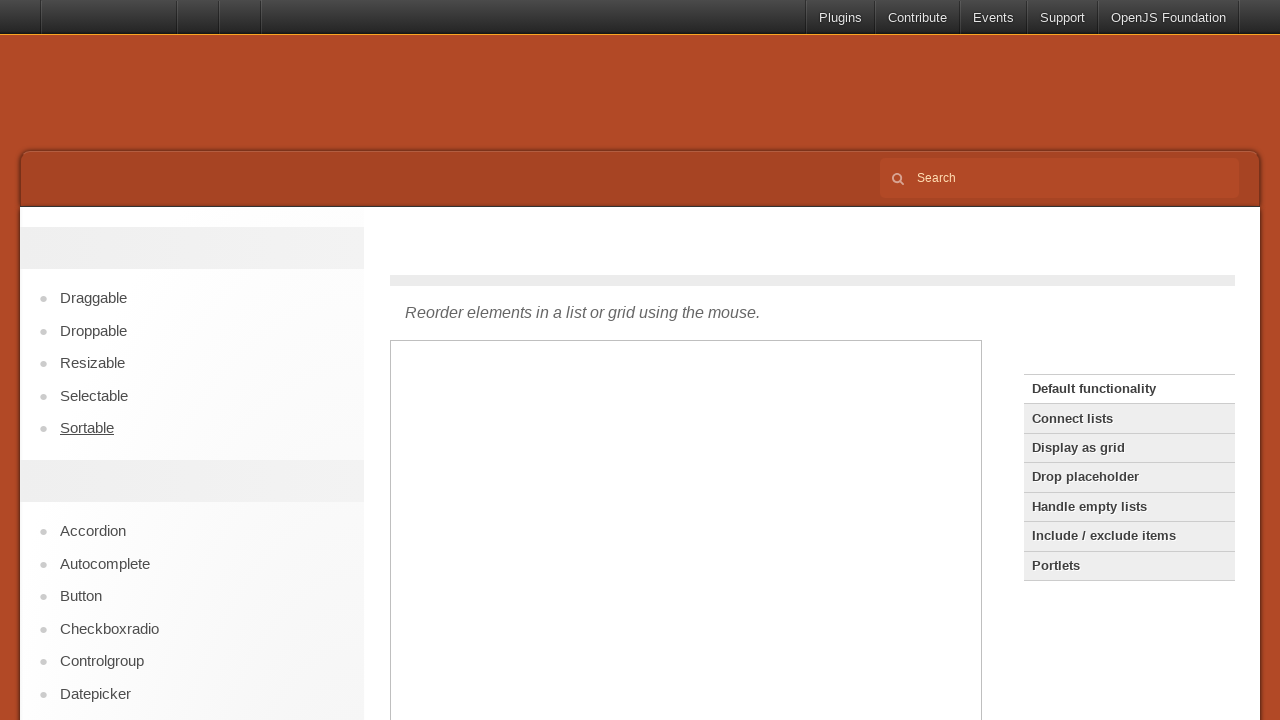

Waited for page navigation to complete (networkidle)
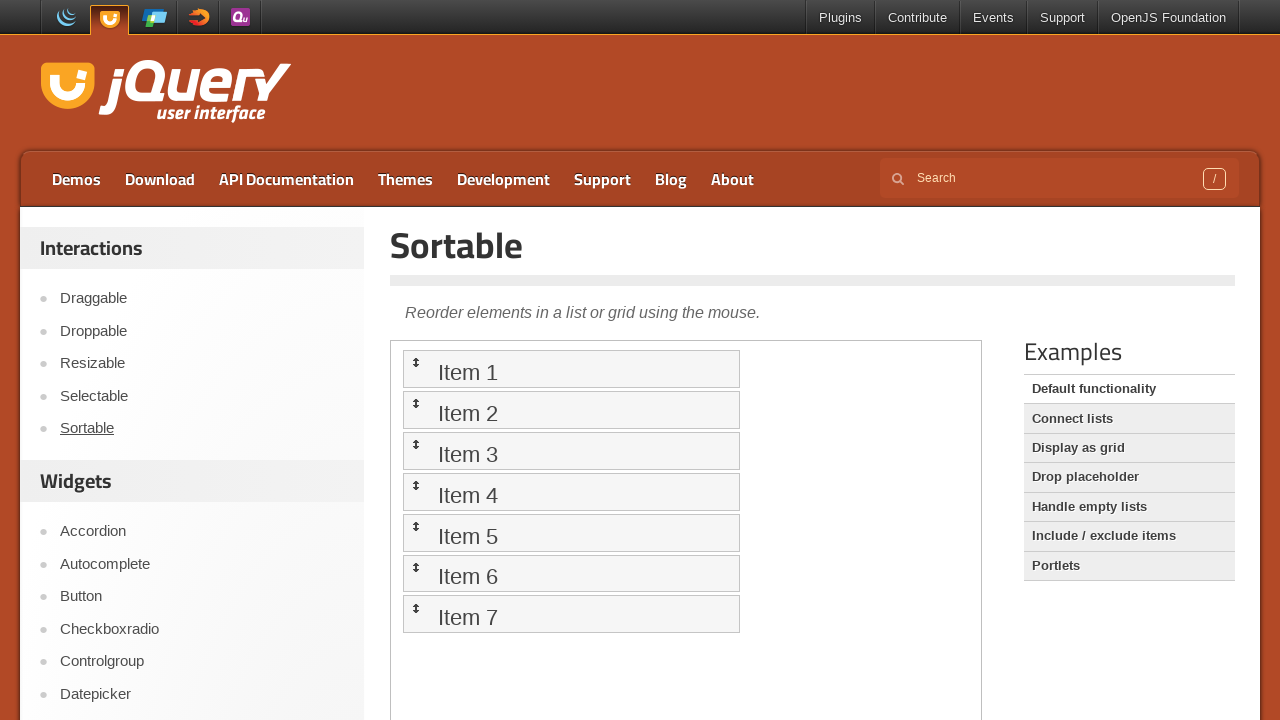

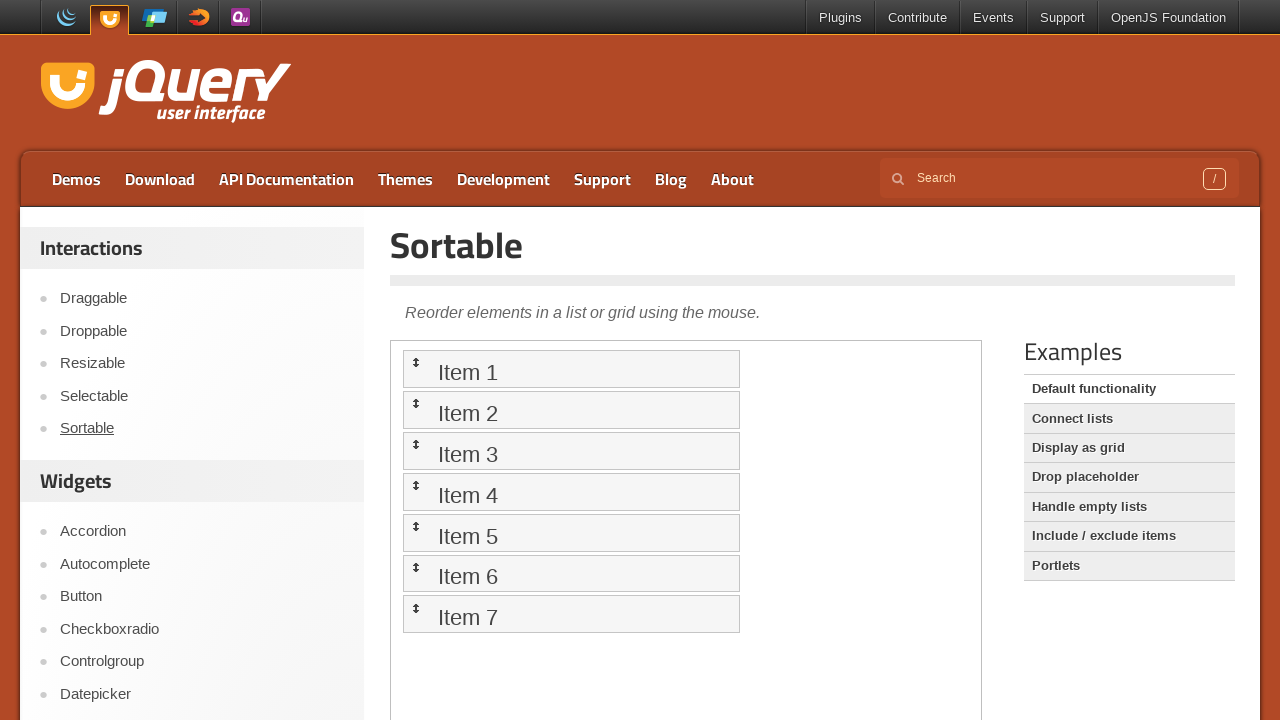